Tests window switching functionality by opening a new window, performing actions in it, then returning to the original window

Starting URL: https://www.letskodeit.com/practice

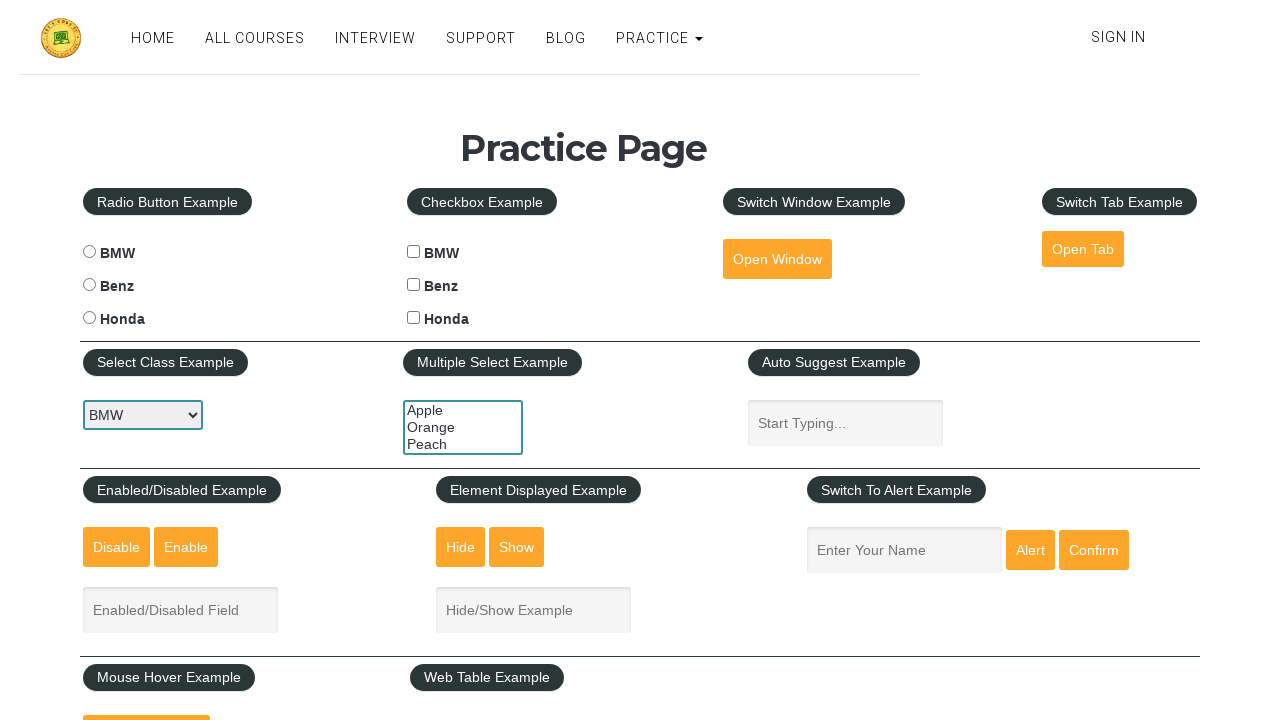

Stored current page context
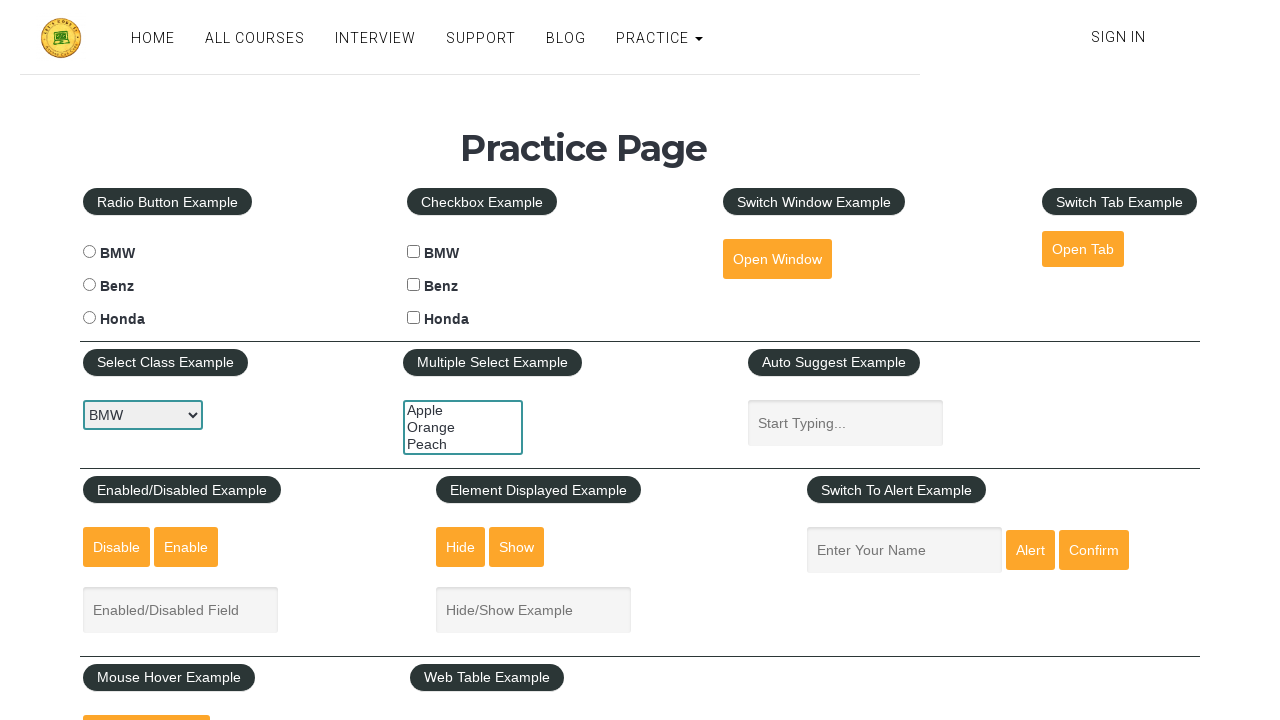

Clicked button to open new window at (777, 259) on #openwindow
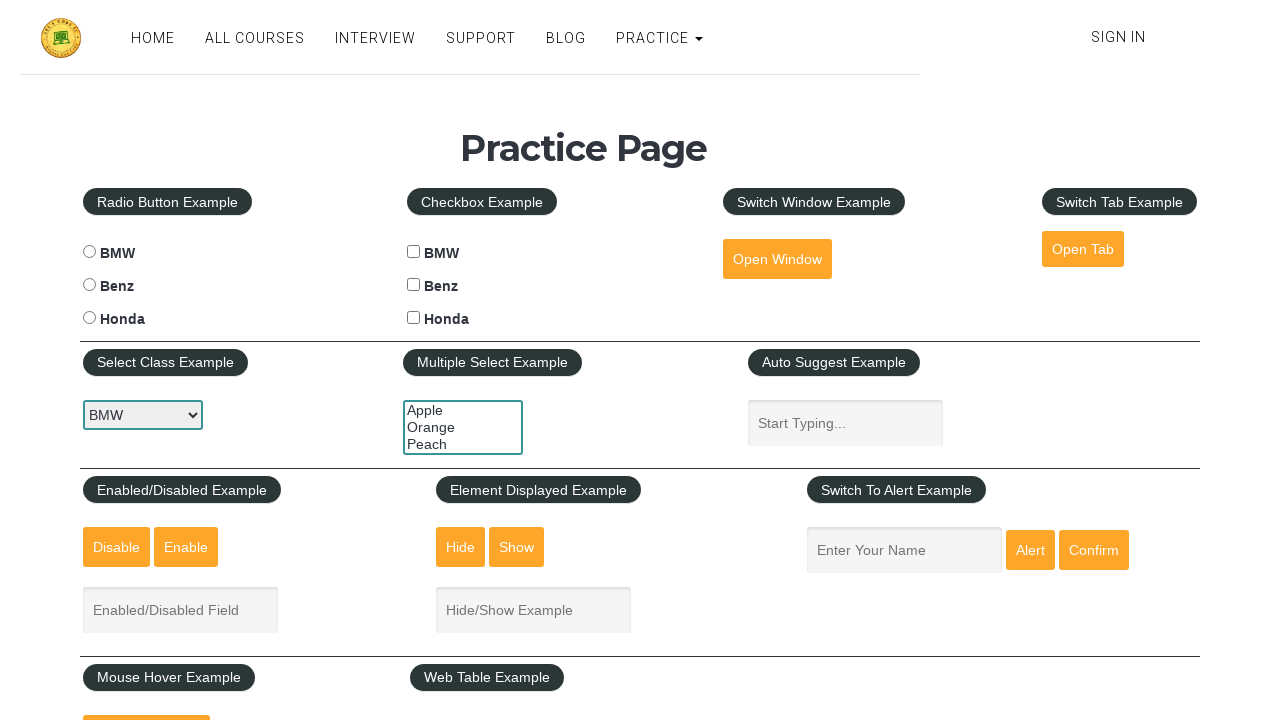

New window opened and context captured
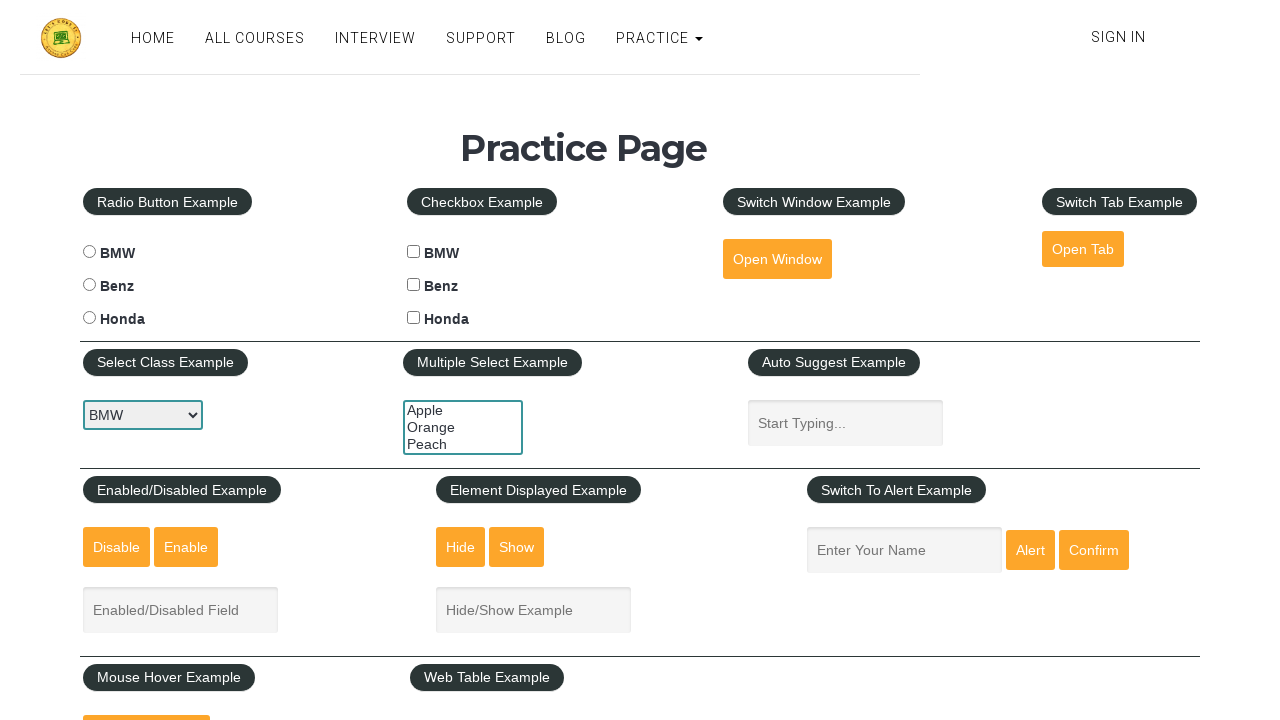

New window finished loading
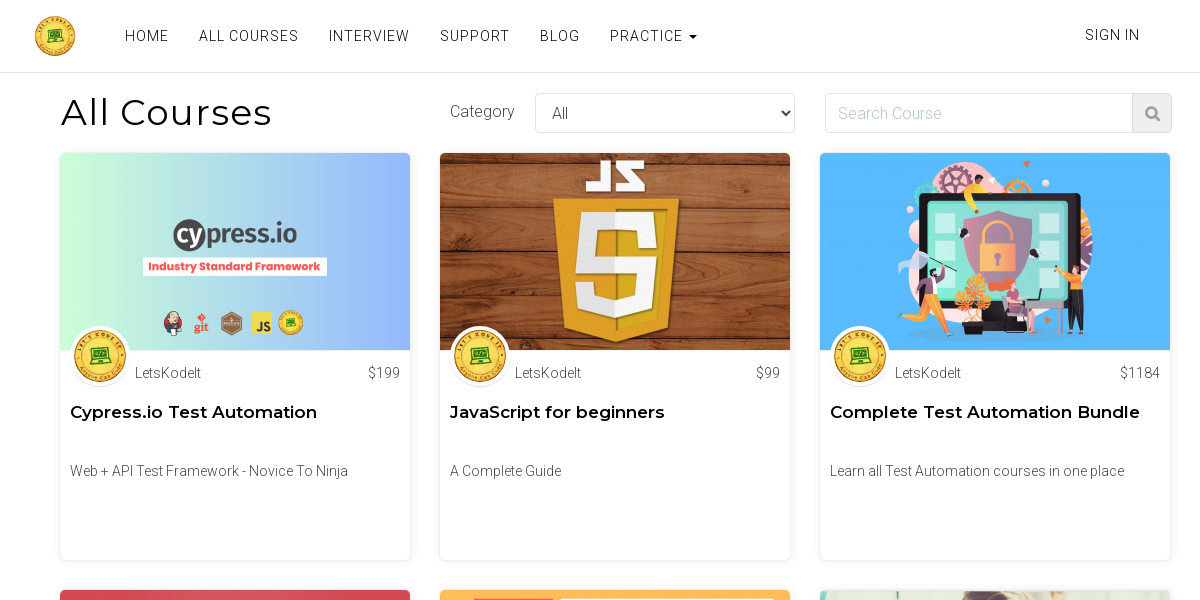

Filled course field with 'python' in new window on input[name='course']
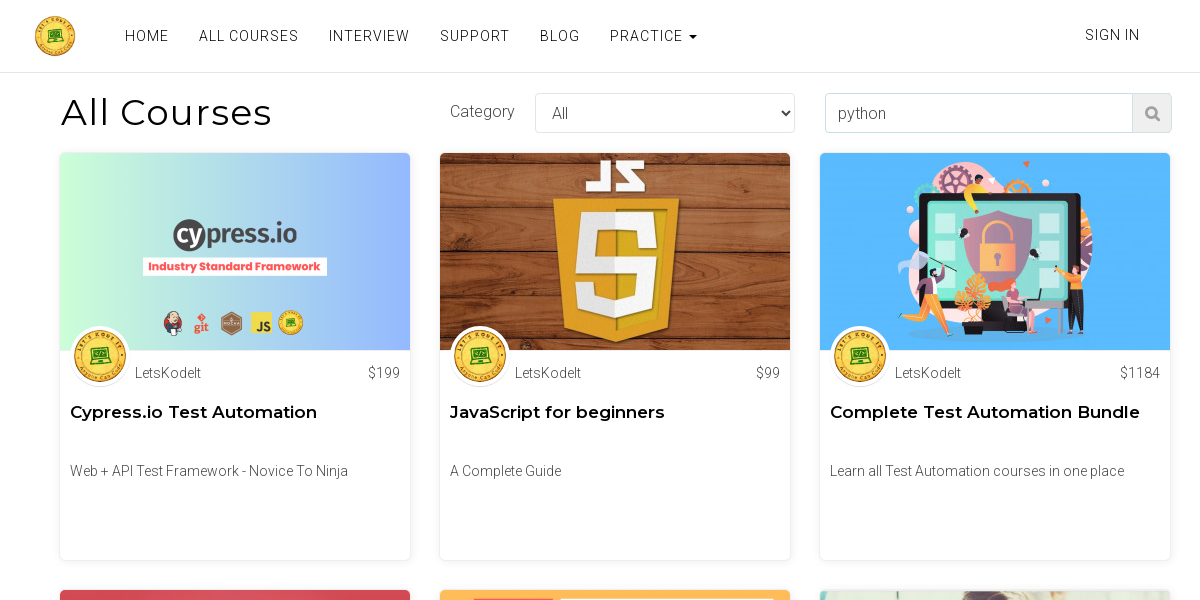

Closed new window
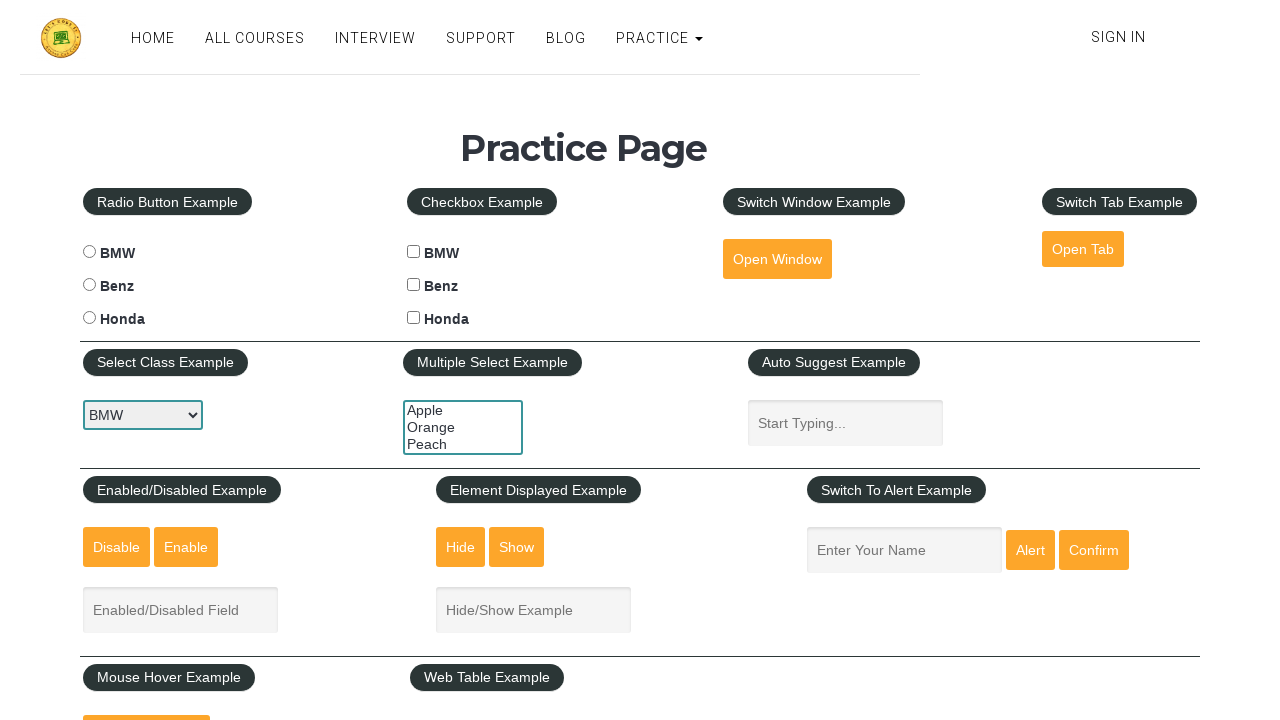

Filled name field with 'Test Successful' in original window on #name
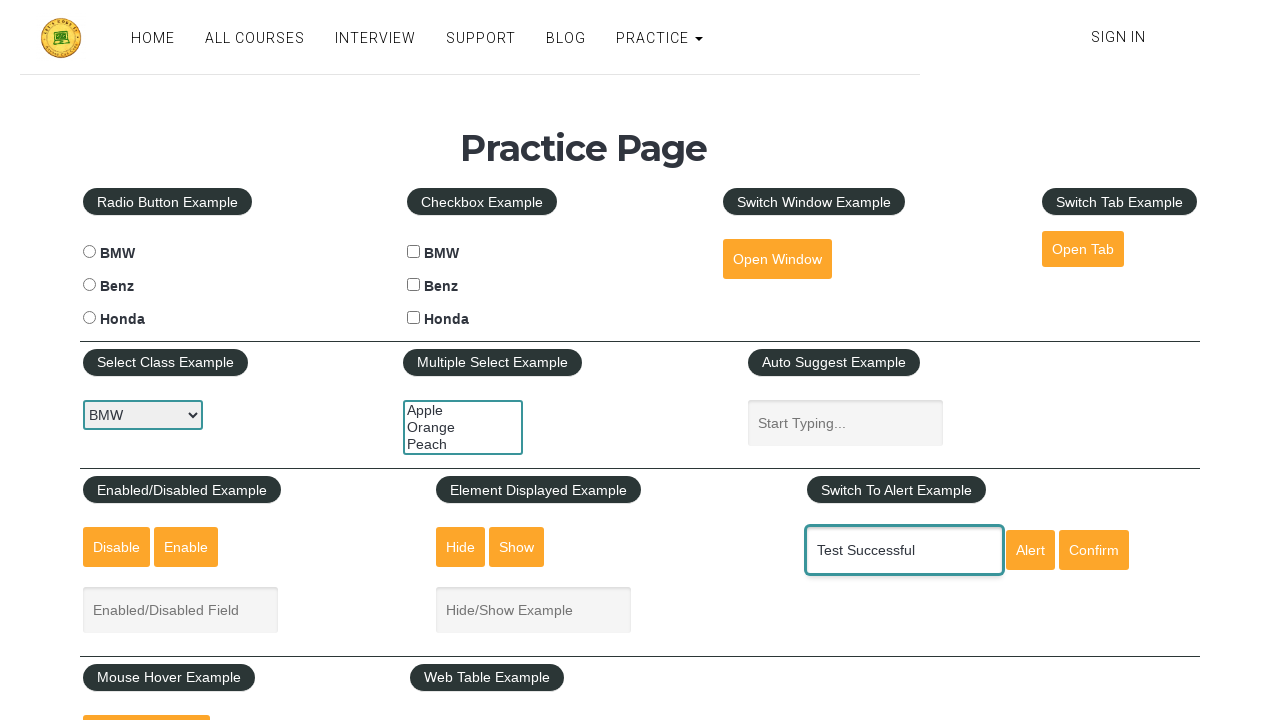

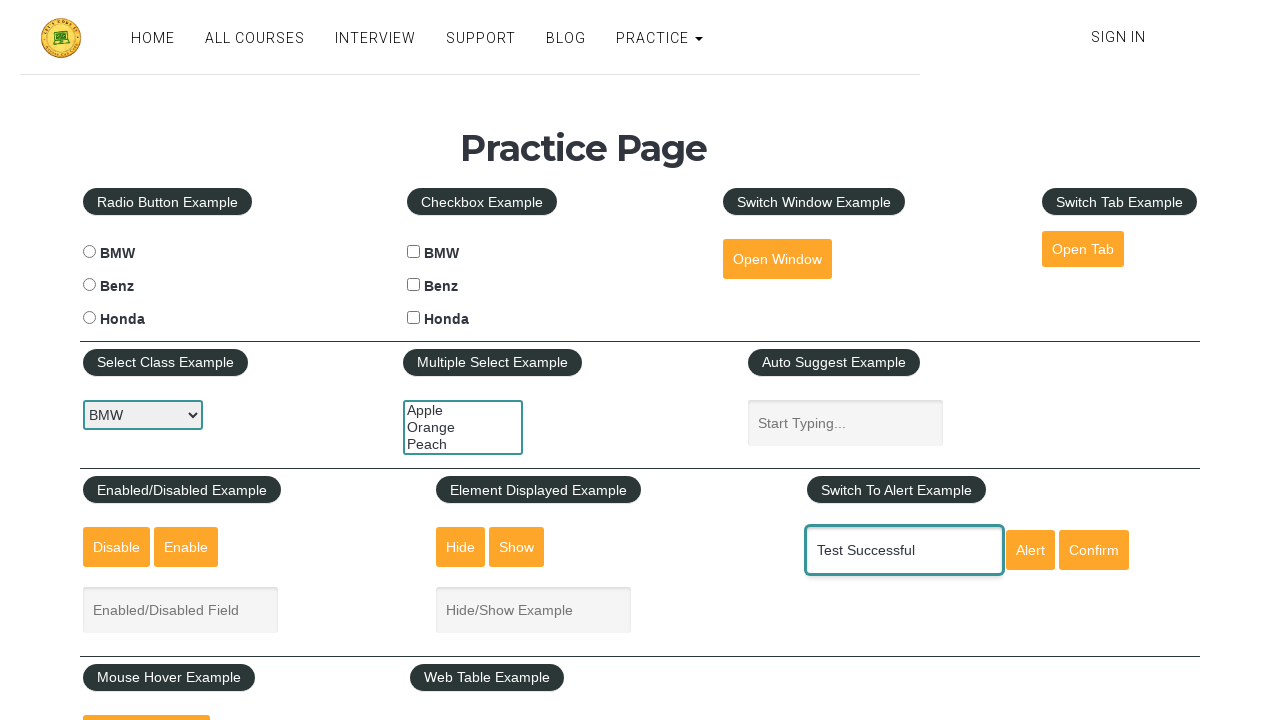